Tests a wait scenario by clicking a verify button and checking for a successful verification message

Starting URL: http://suninjuly.github.io/wait1.html

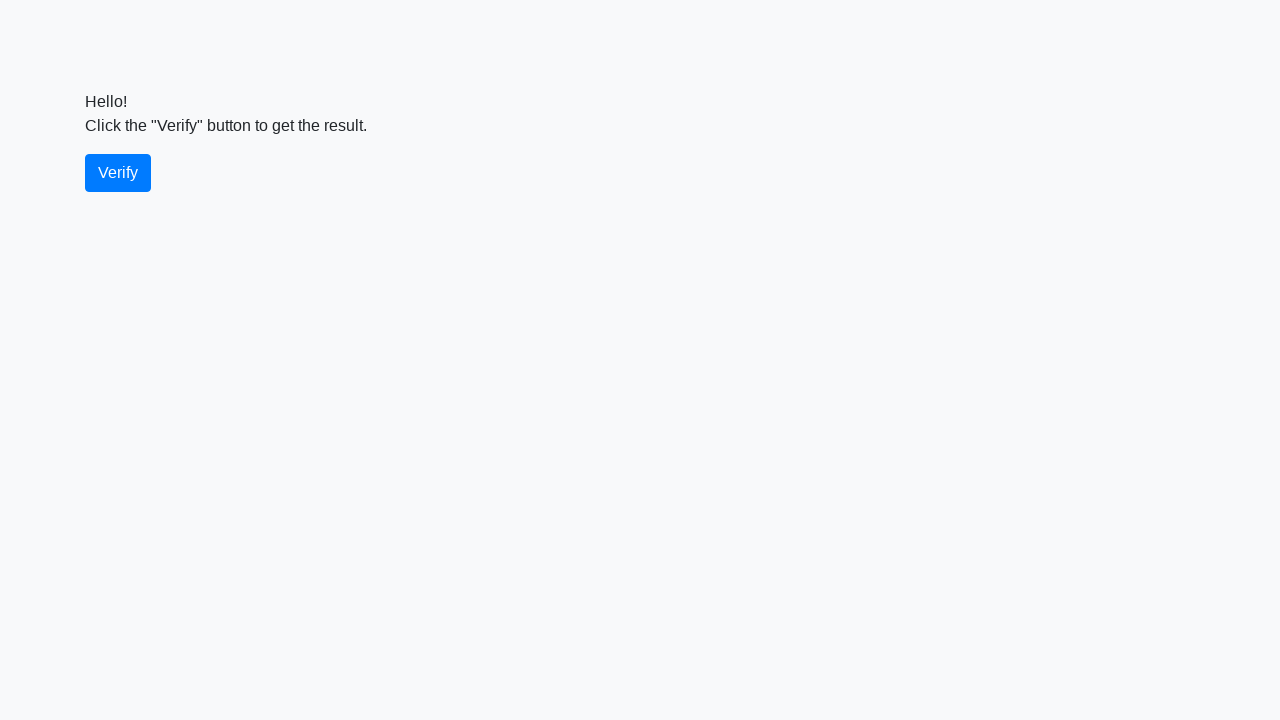

Clicked the verify button at (118, 173) on #verify
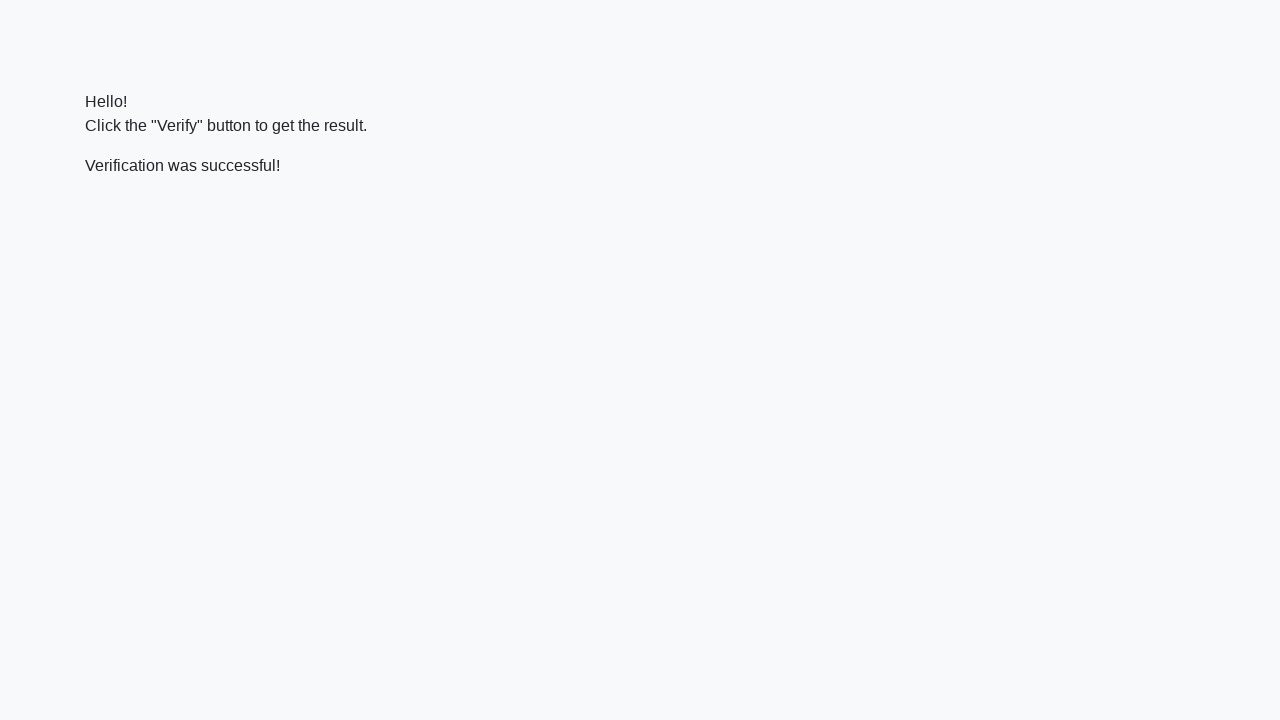

Waited for verification message to appear
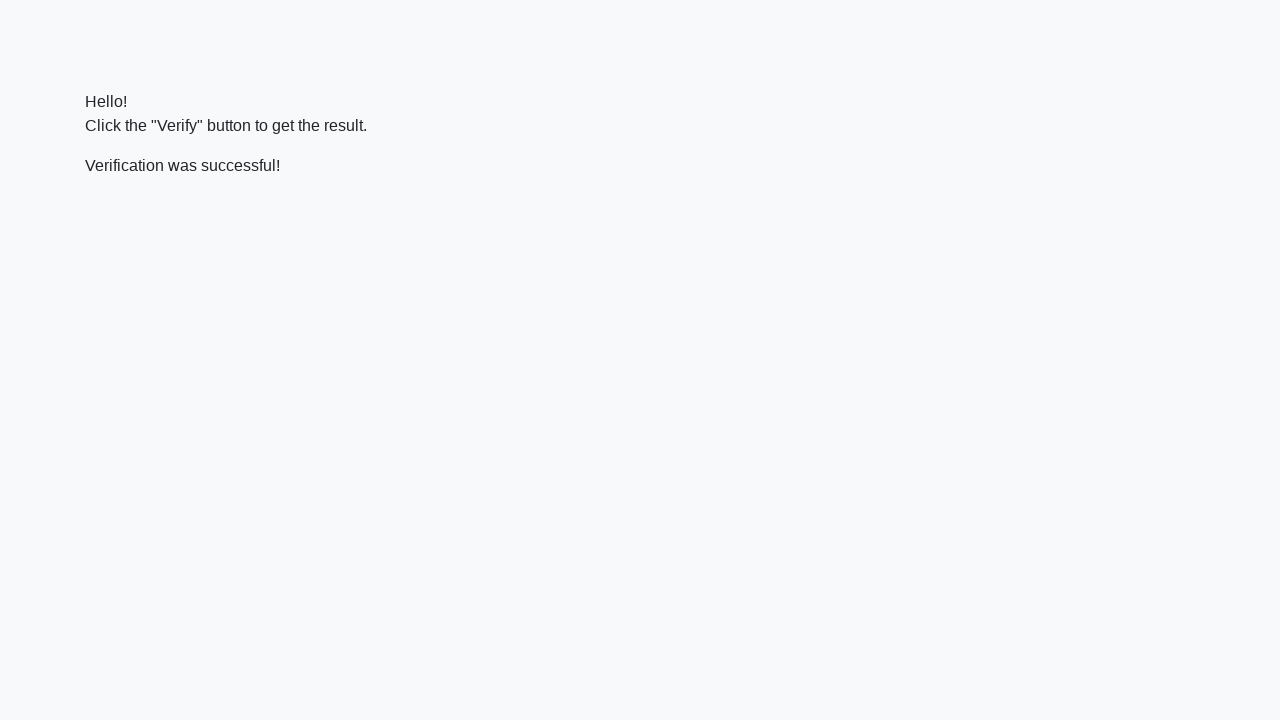

Verified that the message contains 'successful'
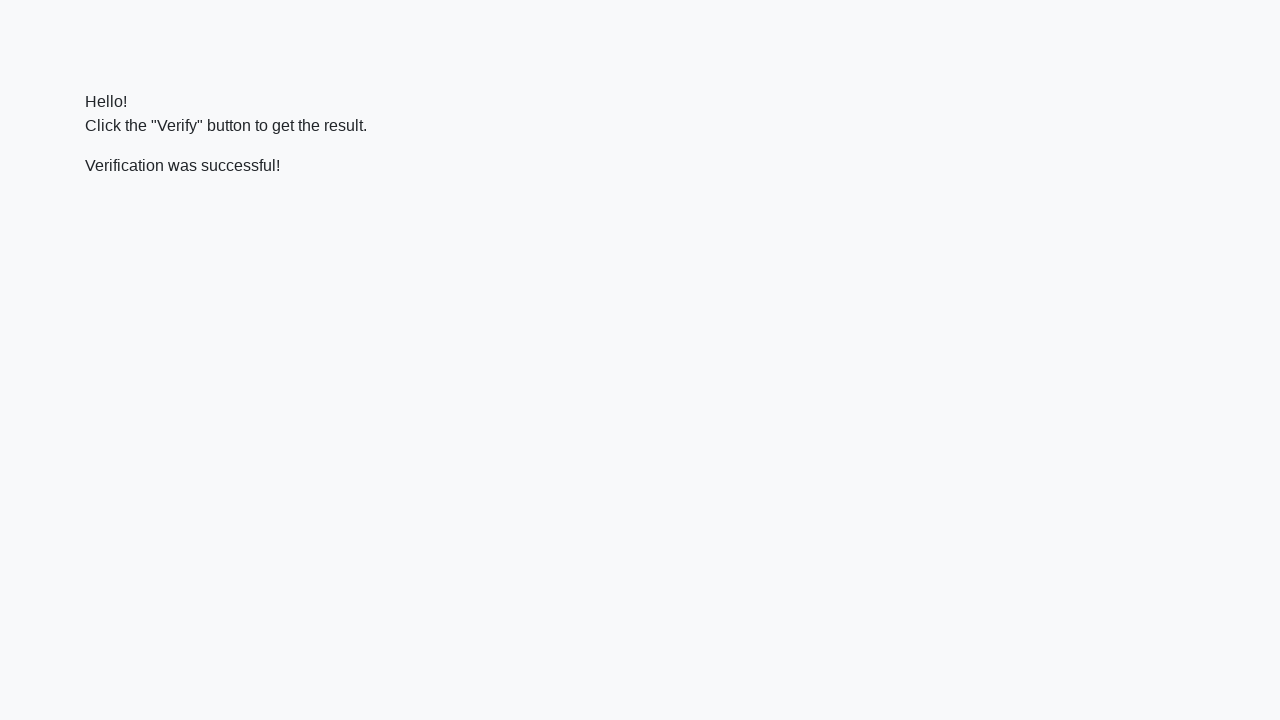

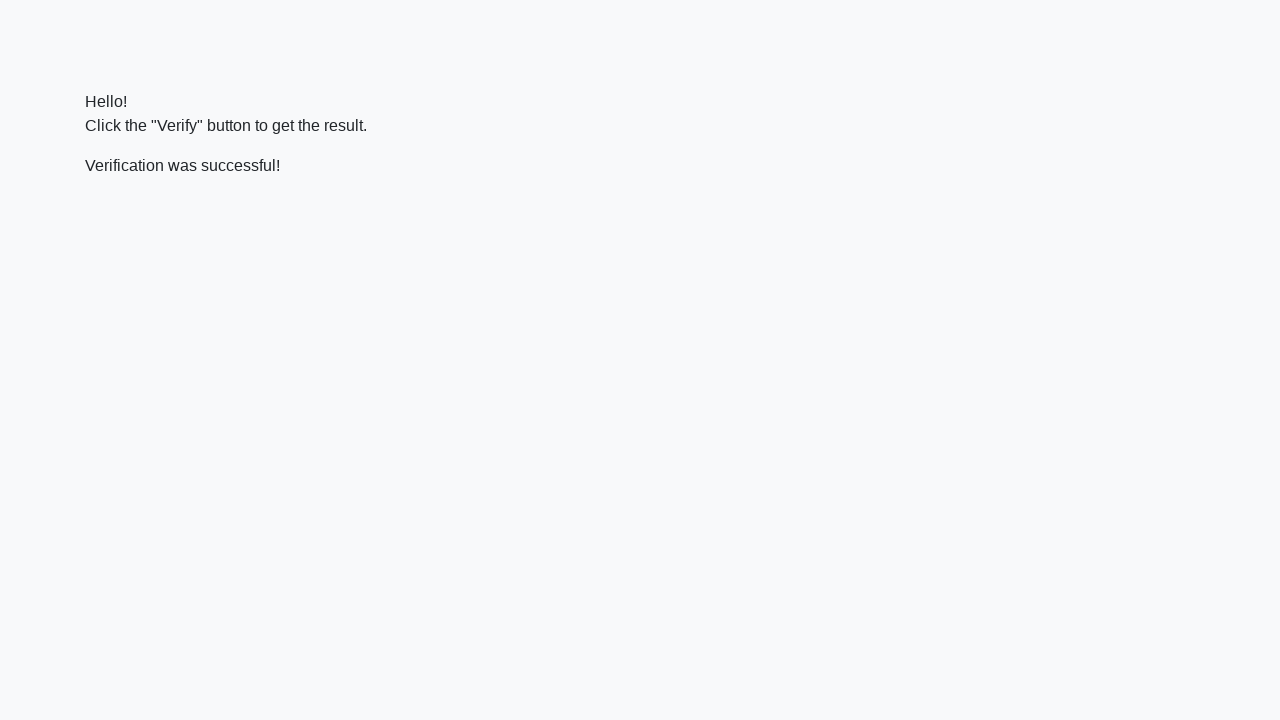